Tests opening a new browser window, navigating to a different URL in that window, and verifying that two window handles exist.

Starting URL: https://the-internet.herokuapp.com/windows

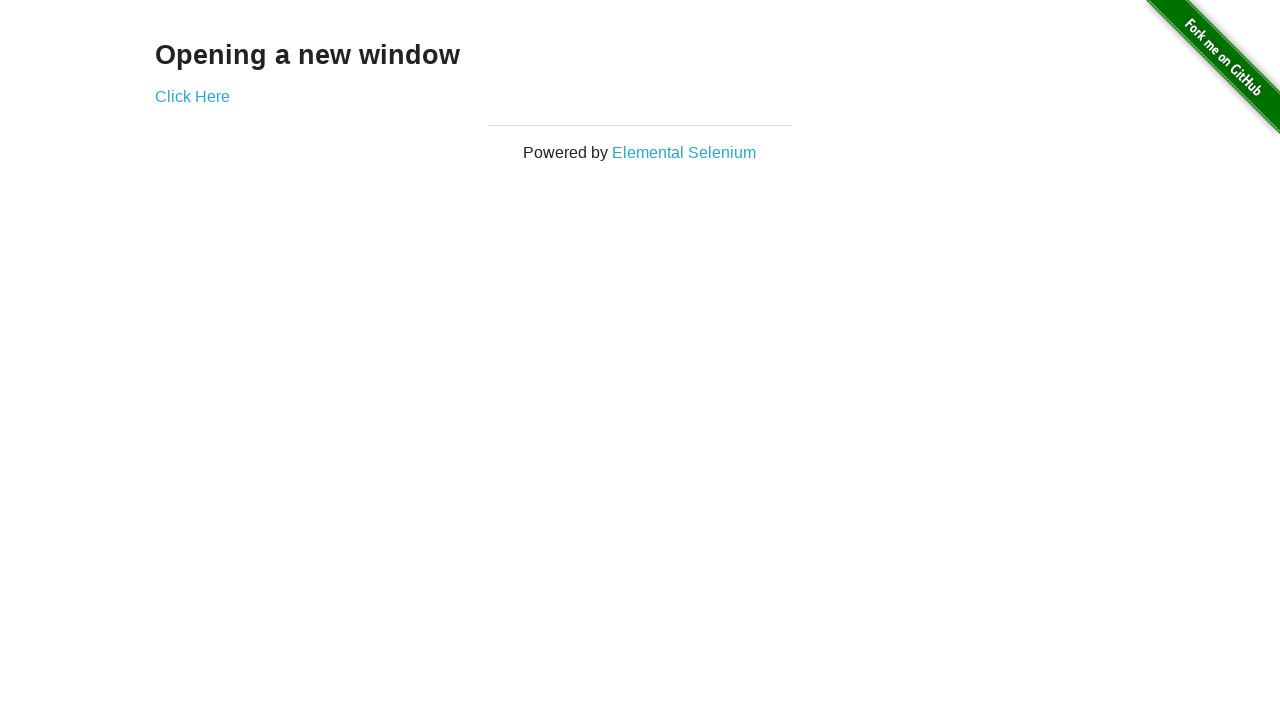

Opened a new browser window
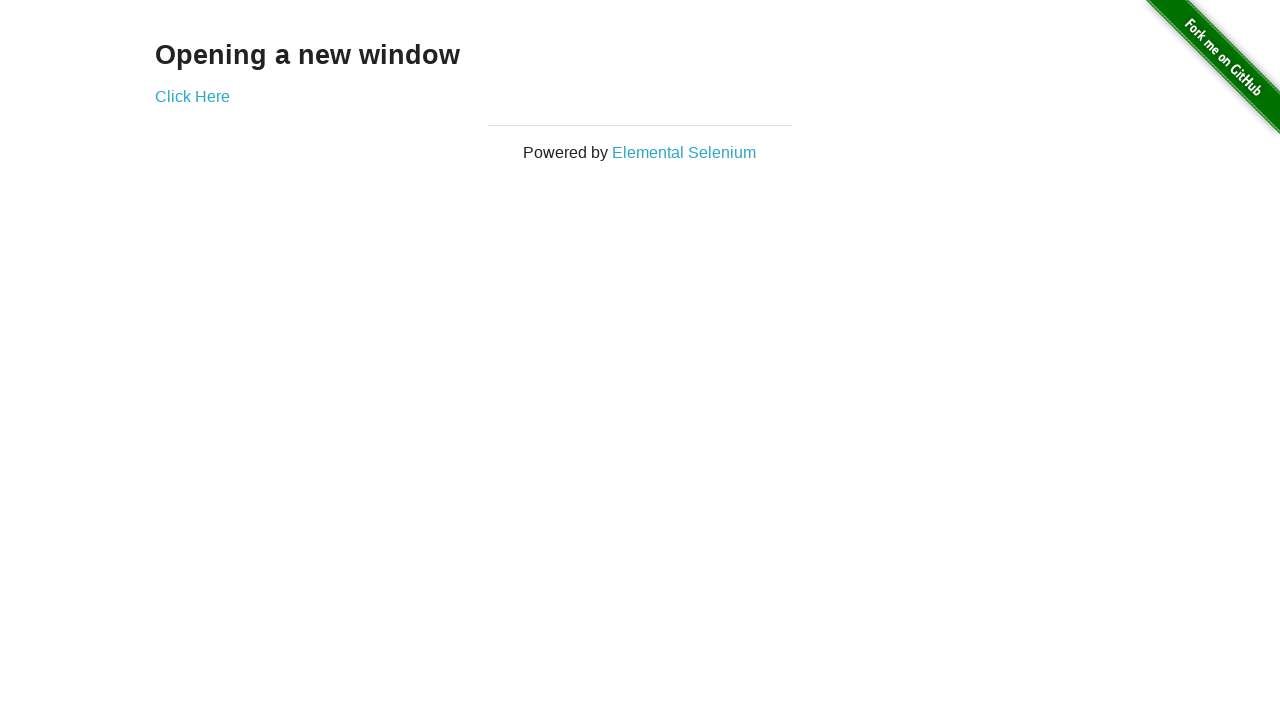

Navigated new window to https://the-internet.herokuapp.com/typos
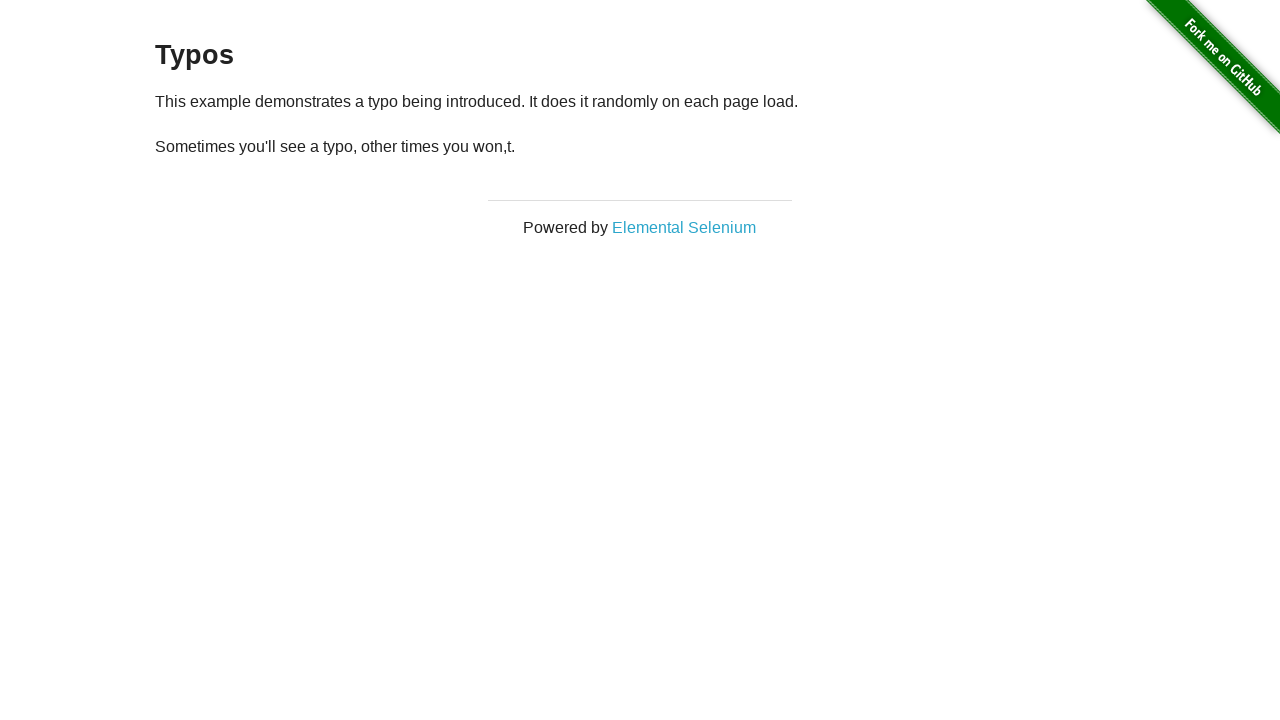

Verified that two window handles exist
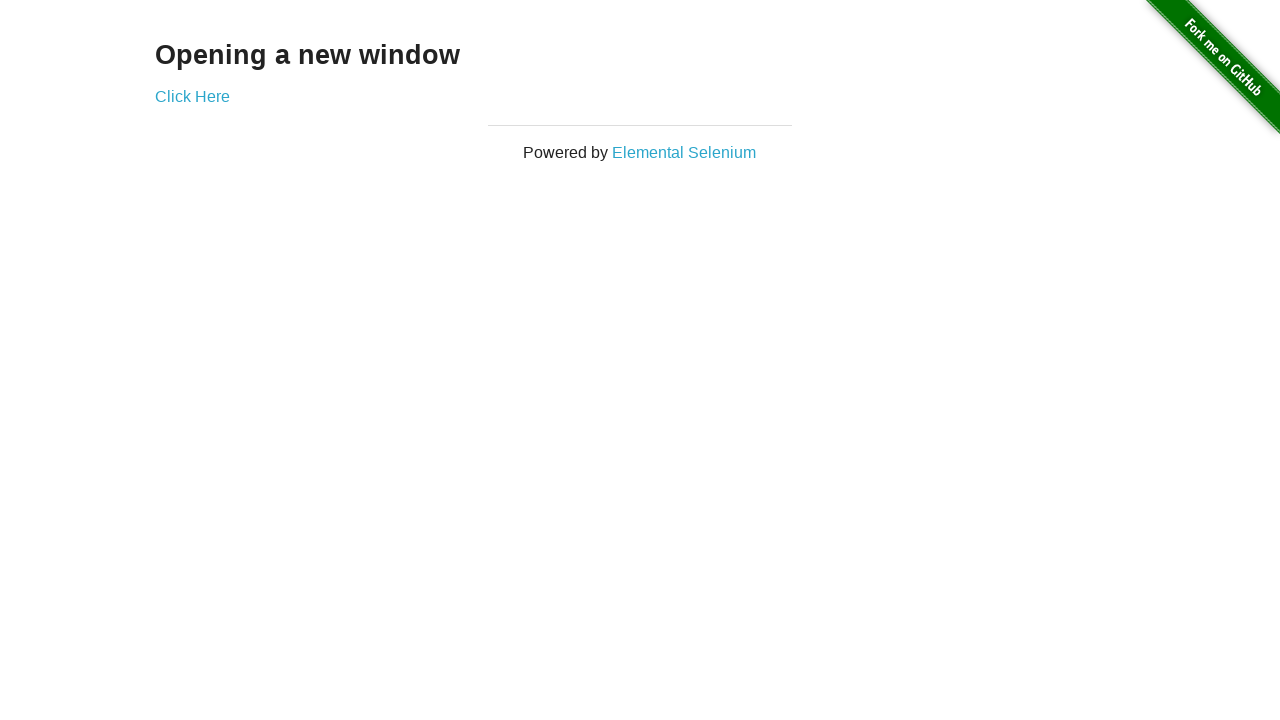

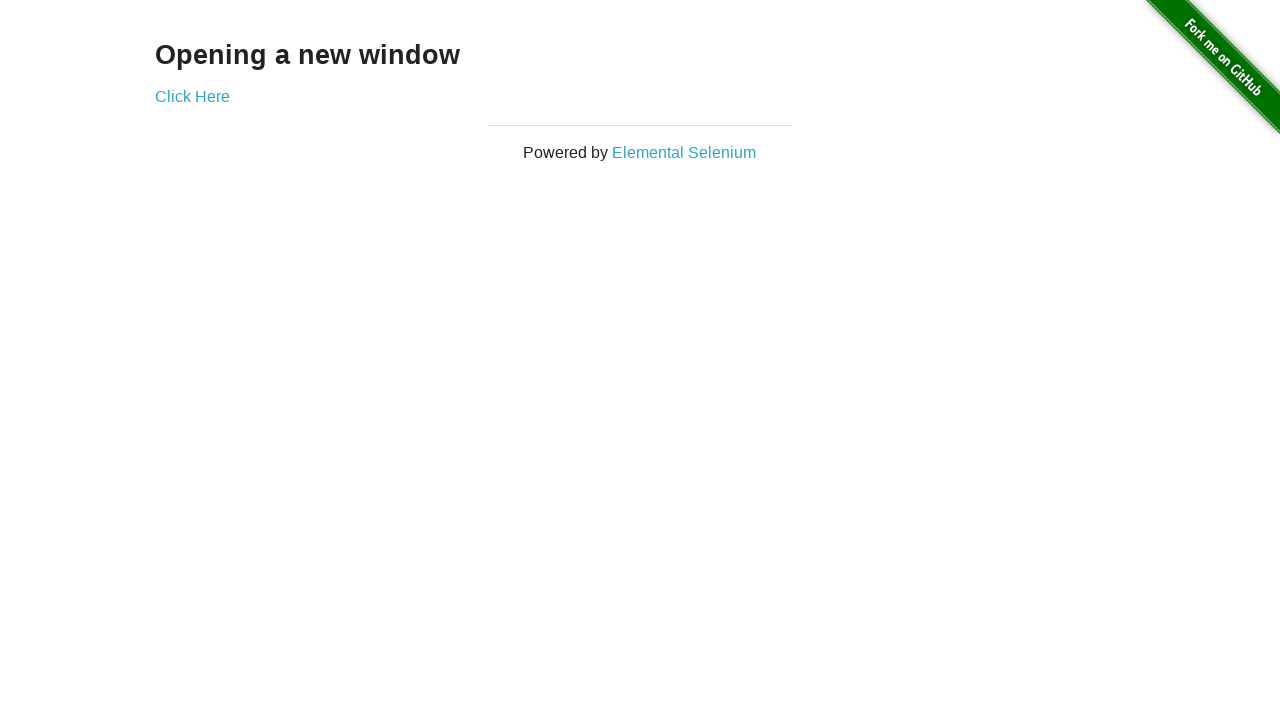